Tests radio button functionality on a registration form by clicking different radio button options to verify that only one can be selected at a time.

Starting URL: https://demo.automationtesting.in/Register.html

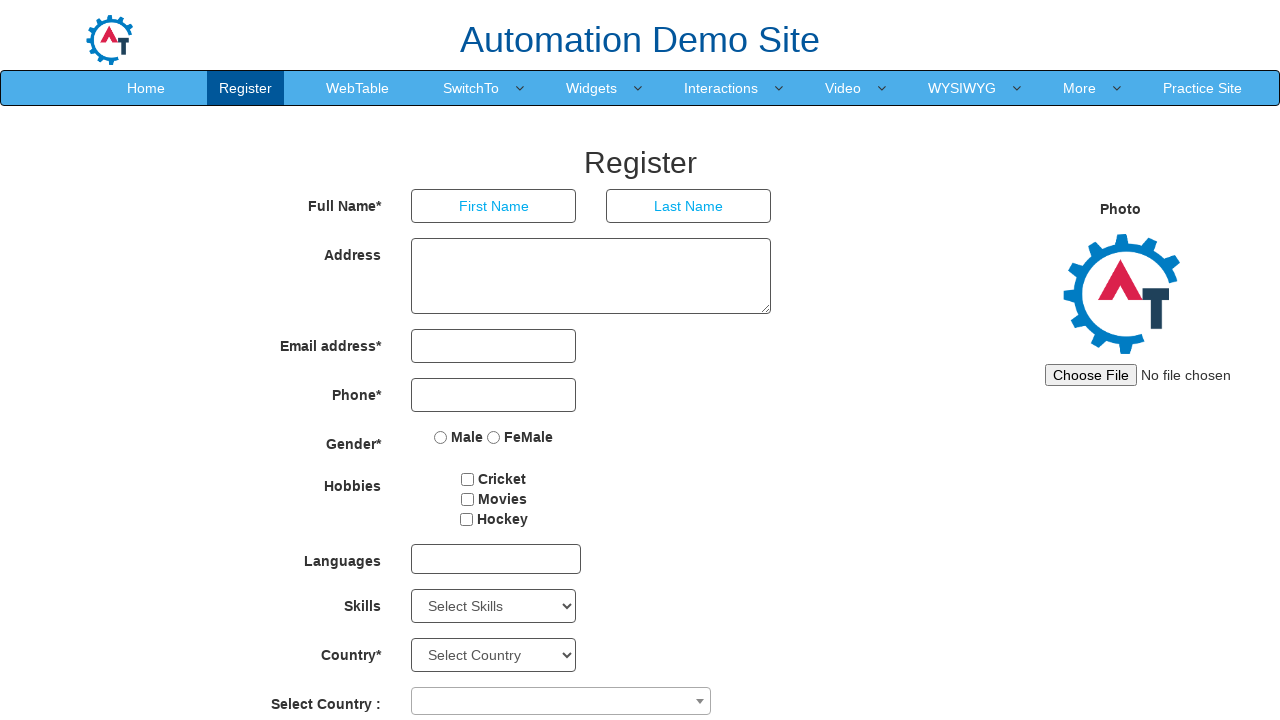

Clicked first radio button (Male option) at (441, 437) on xpath=//*[@id='basicBootstrapForm']/div[5]/div/label[1]/input
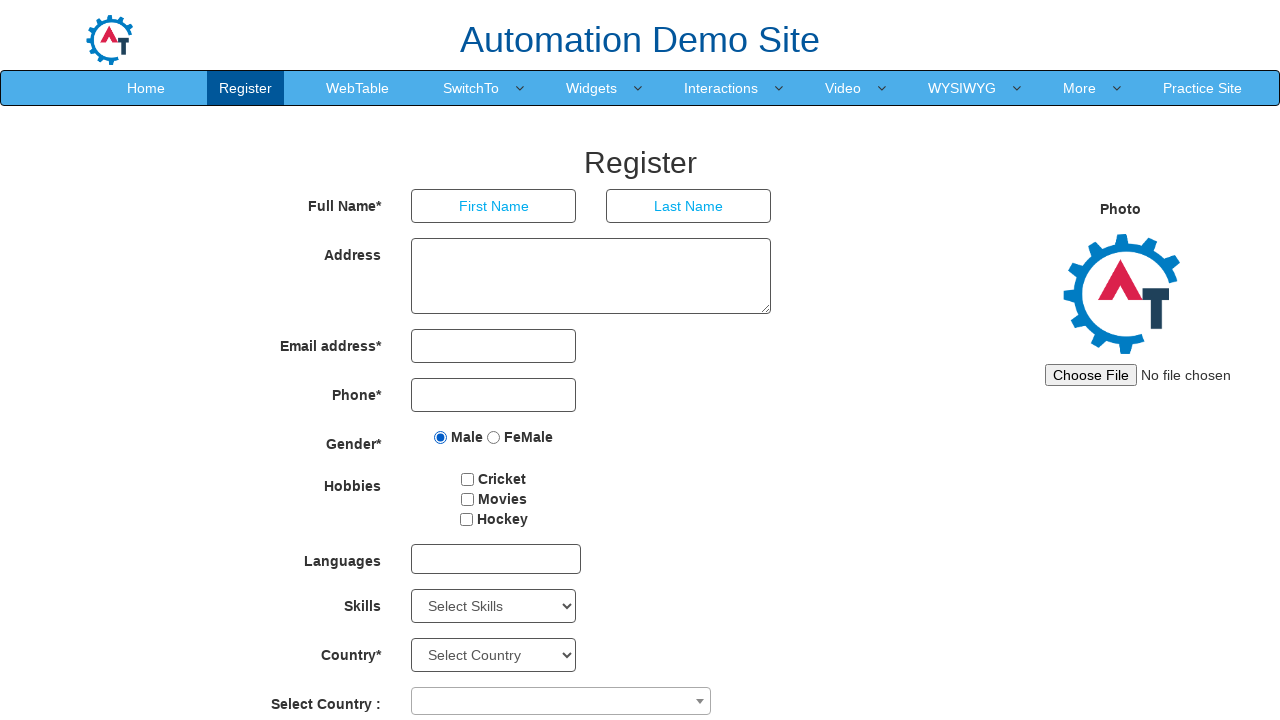

Waited 500ms for visual feedback on first radio button selection
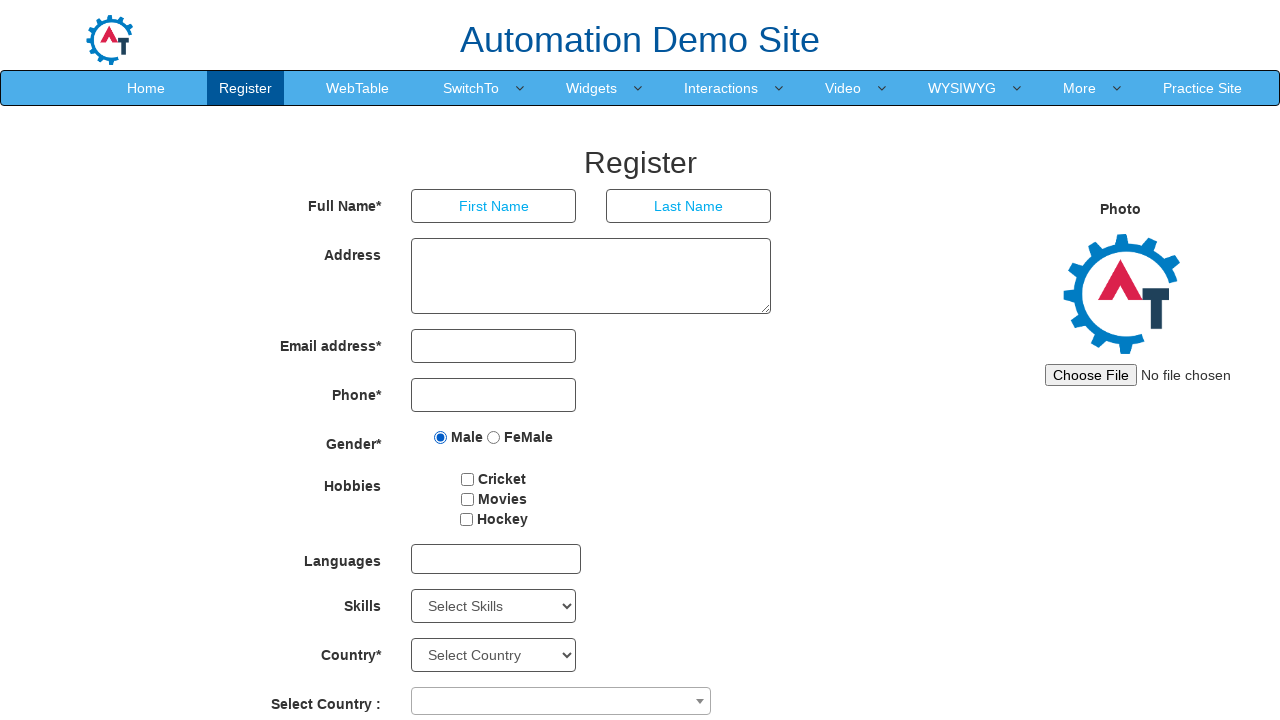

Clicked second radio button (Female option) to deselect the first one at (494, 437) on xpath=//*[@id='basicBootstrapForm']/div[5]/div/label[2]/input
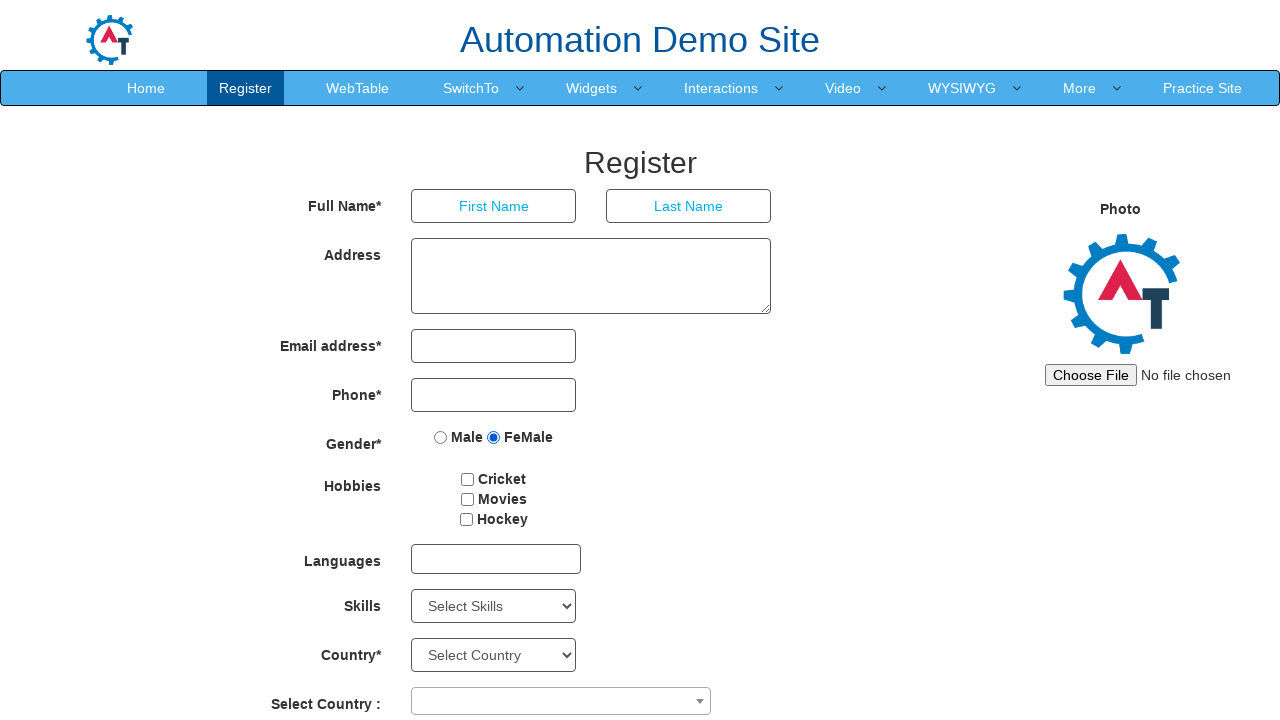

Waited 500ms for the selection to register
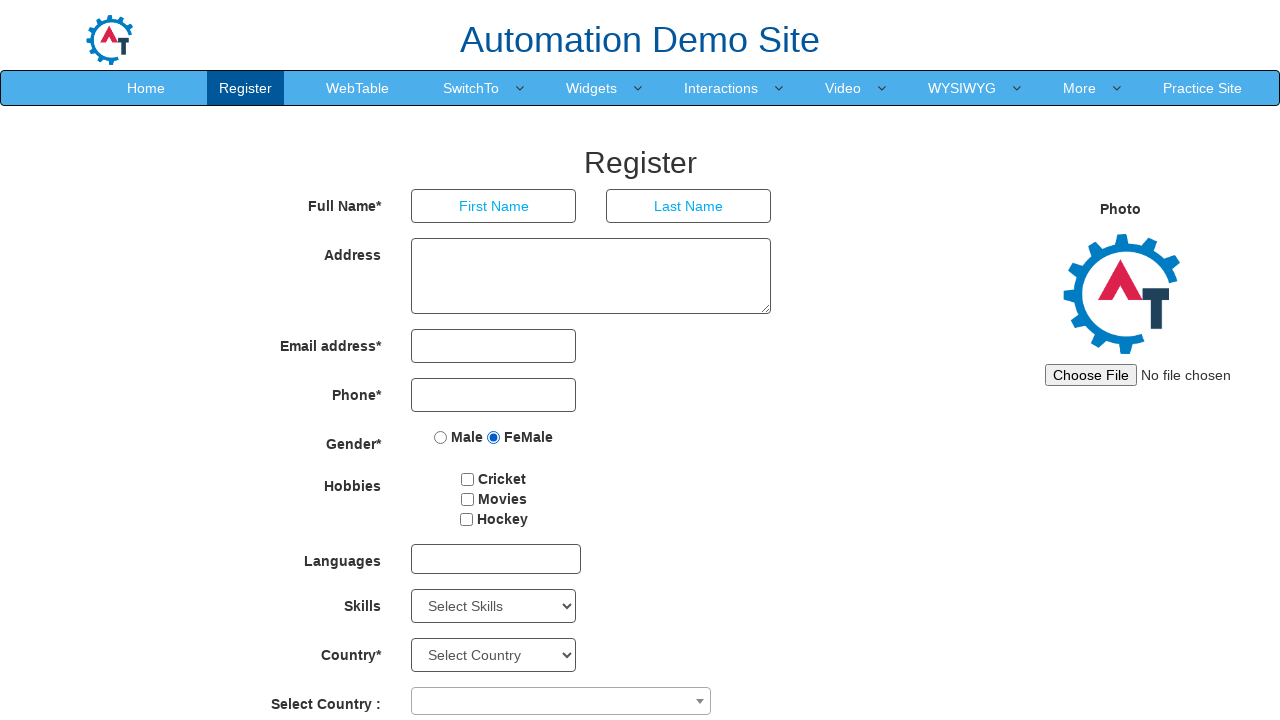

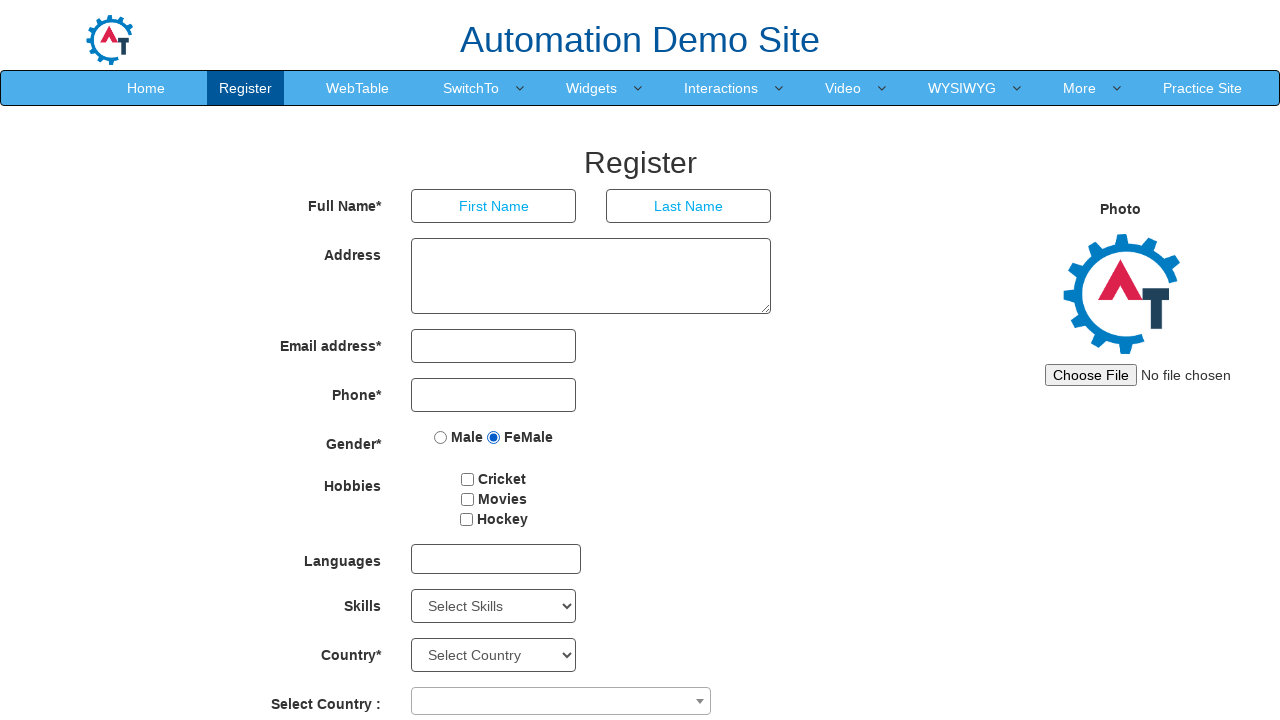